Tests that clicking login with empty username and password fields displays the error message "Epic sadface: Username is required"

Starting URL: https://www.saucedemo.com/

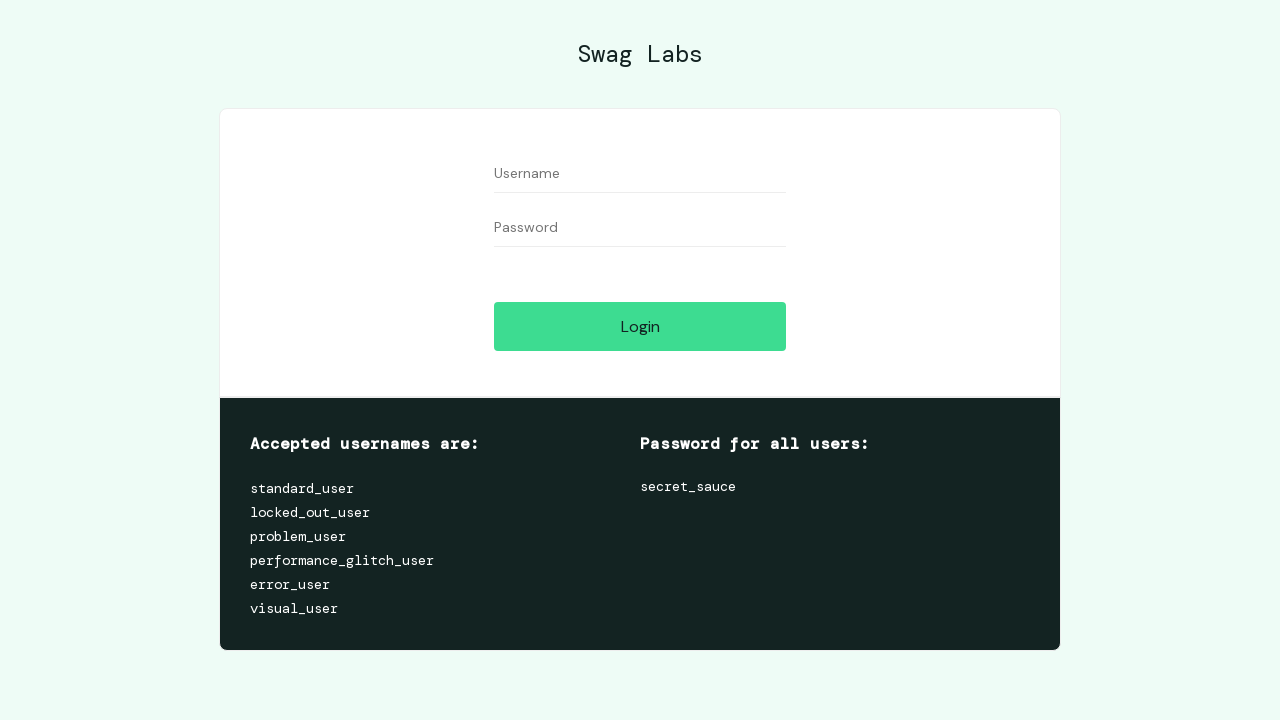

Clicked login button without entering any credentials at (640, 326) on #login-button
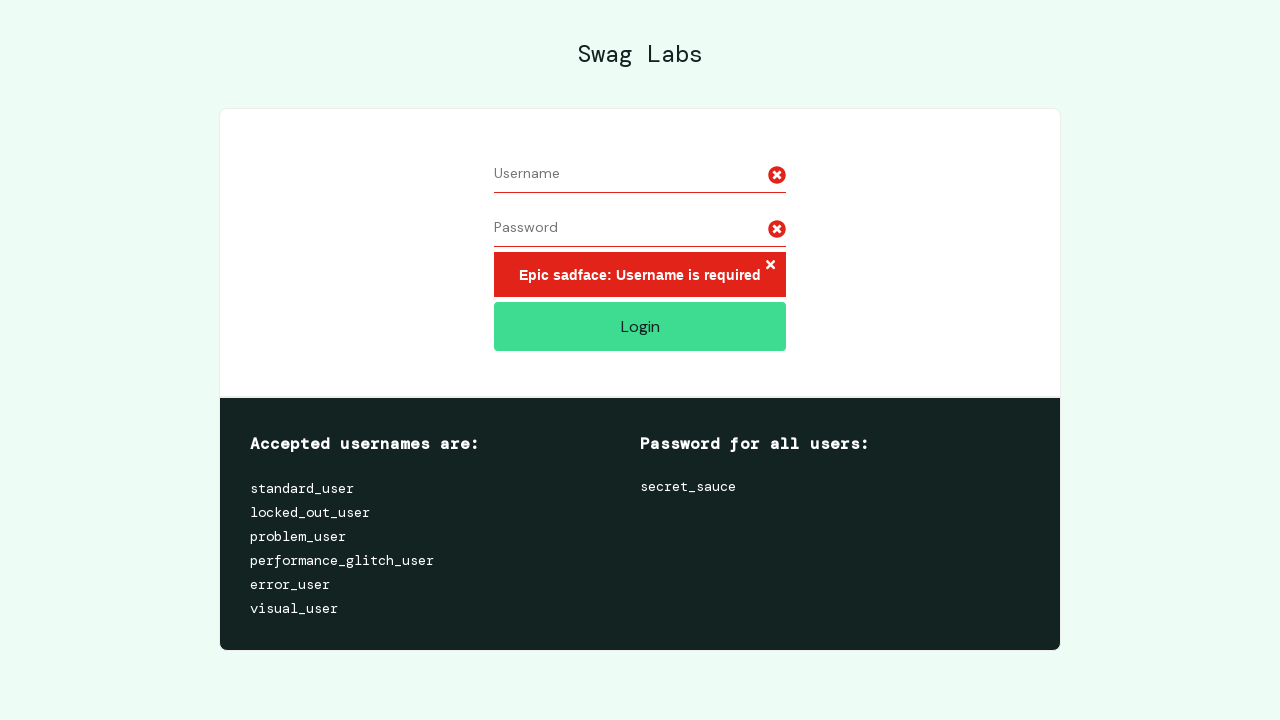

Error message appeared after clicking login with empty fields
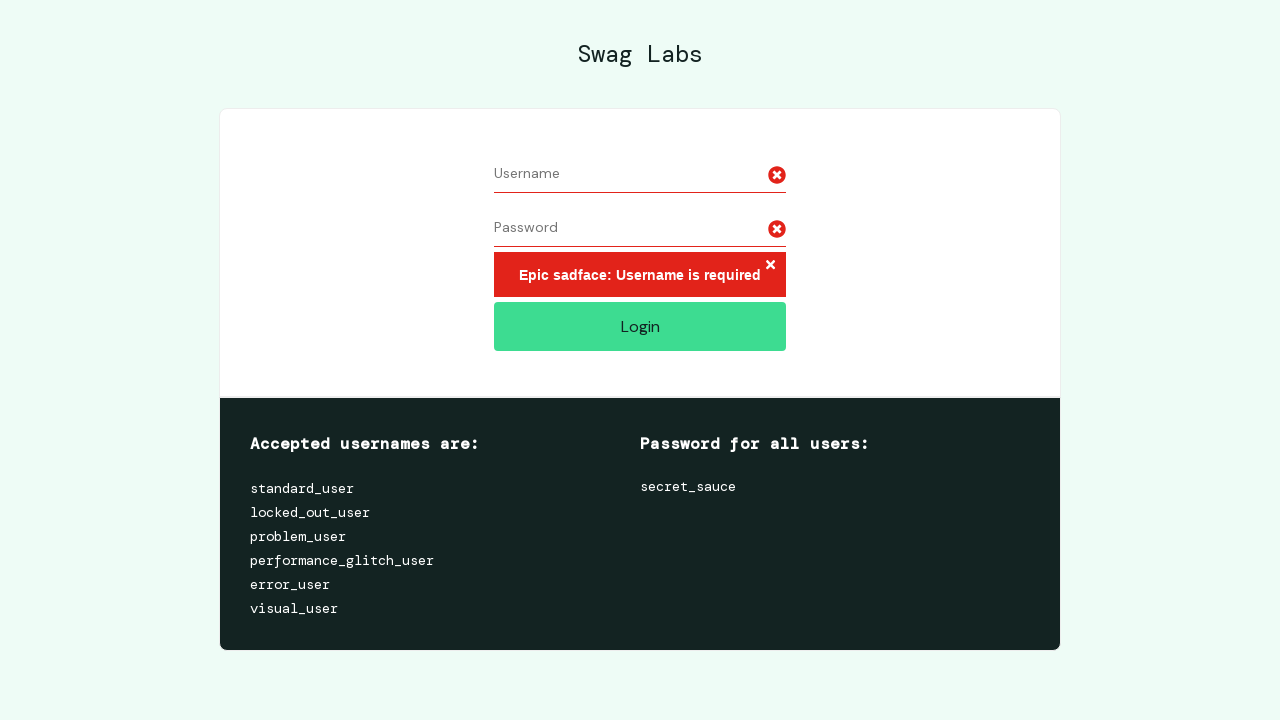

Verified error message displays 'Epic sadface: Username is required'
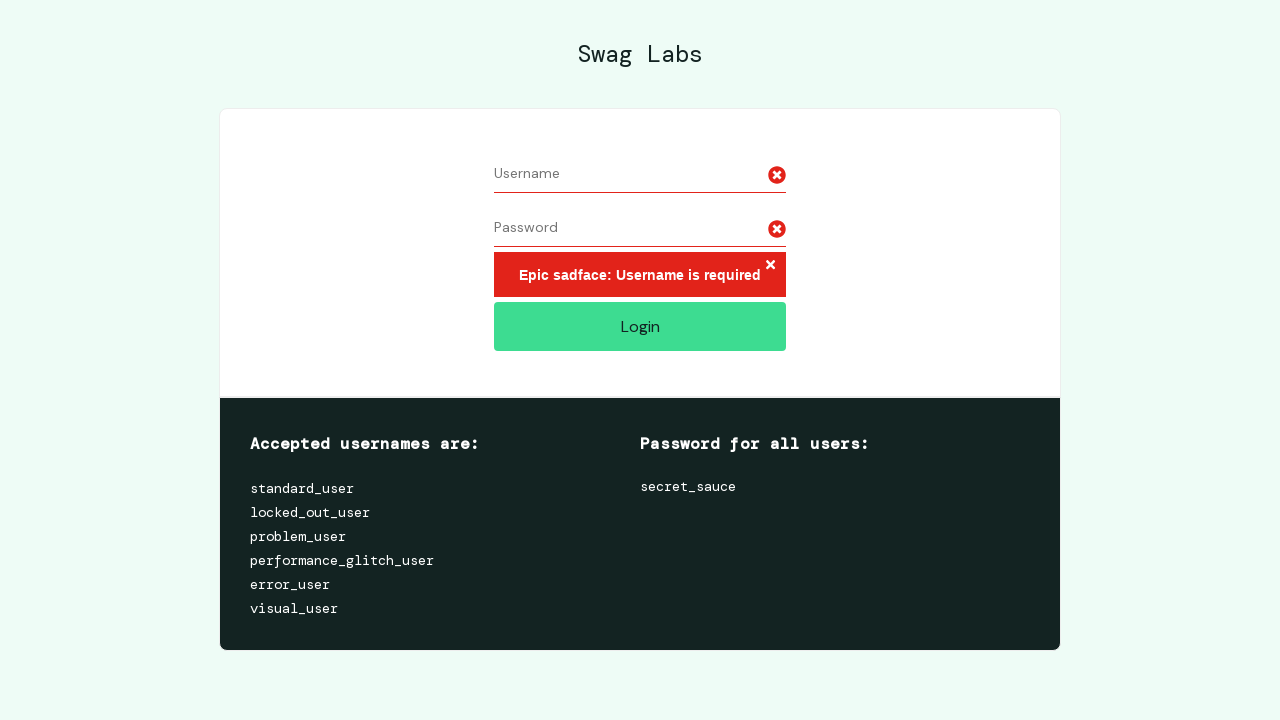

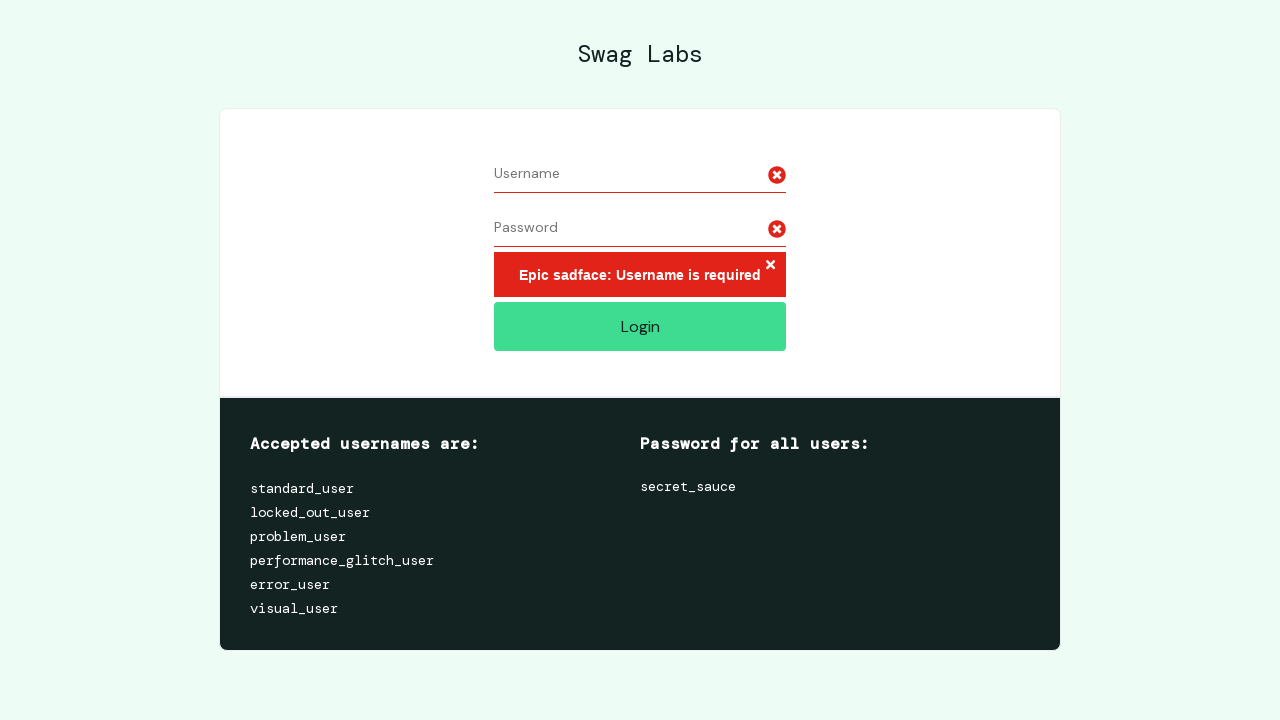